Tests that Clear completed button is hidden when there are no completed items

Starting URL: https://demo.playwright.dev/todomvc

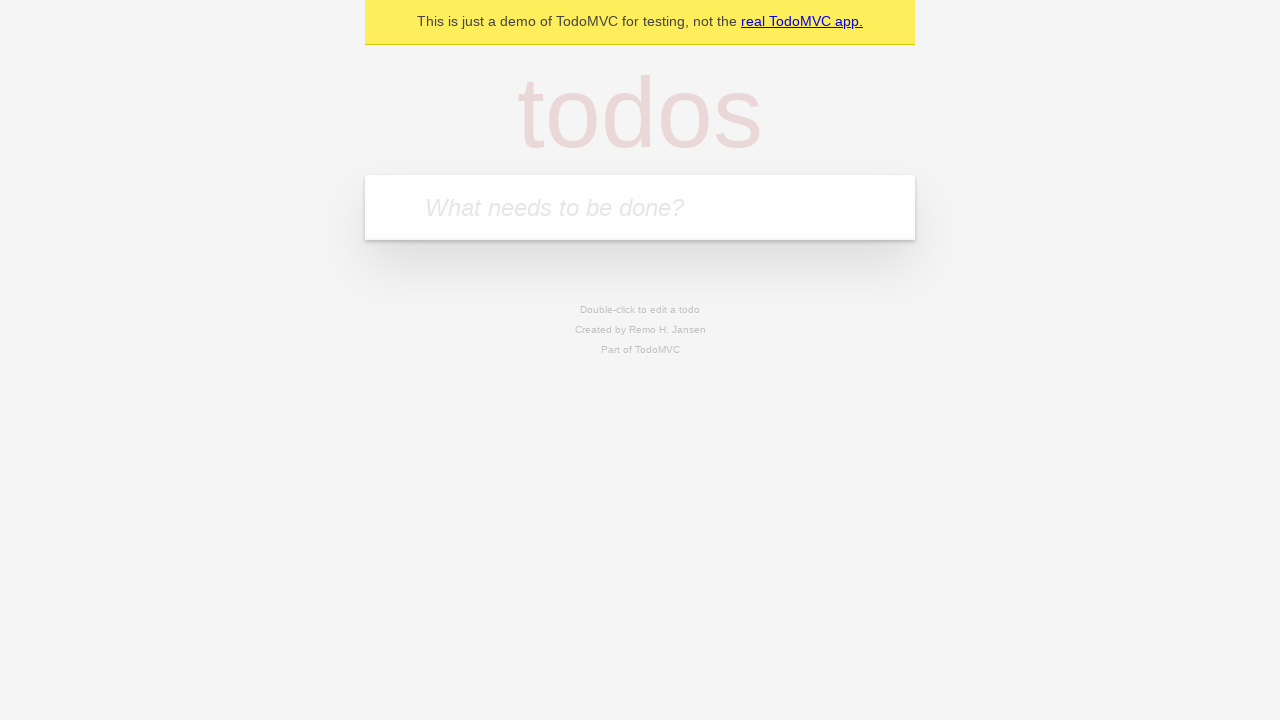

Located the 'What needs to be done?' input field
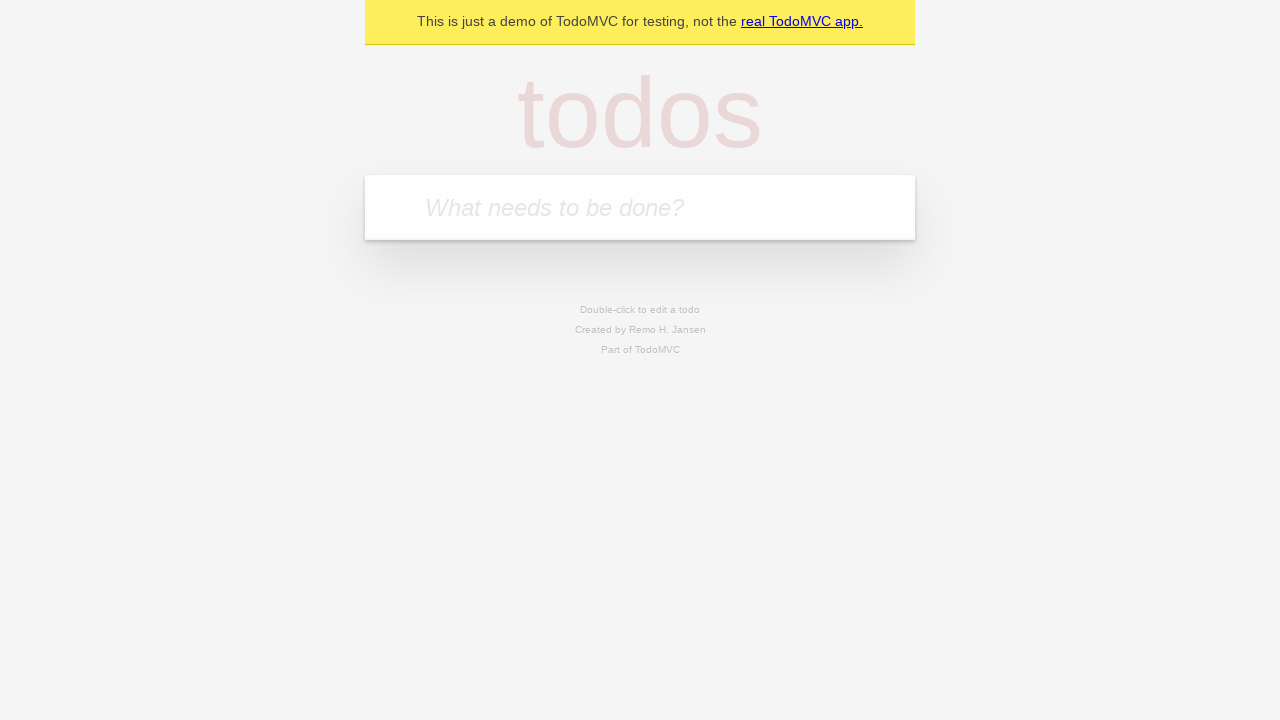

Filled todo input with 'buy some cheese' on internal:attr=[placeholder="What needs to be done?"i]
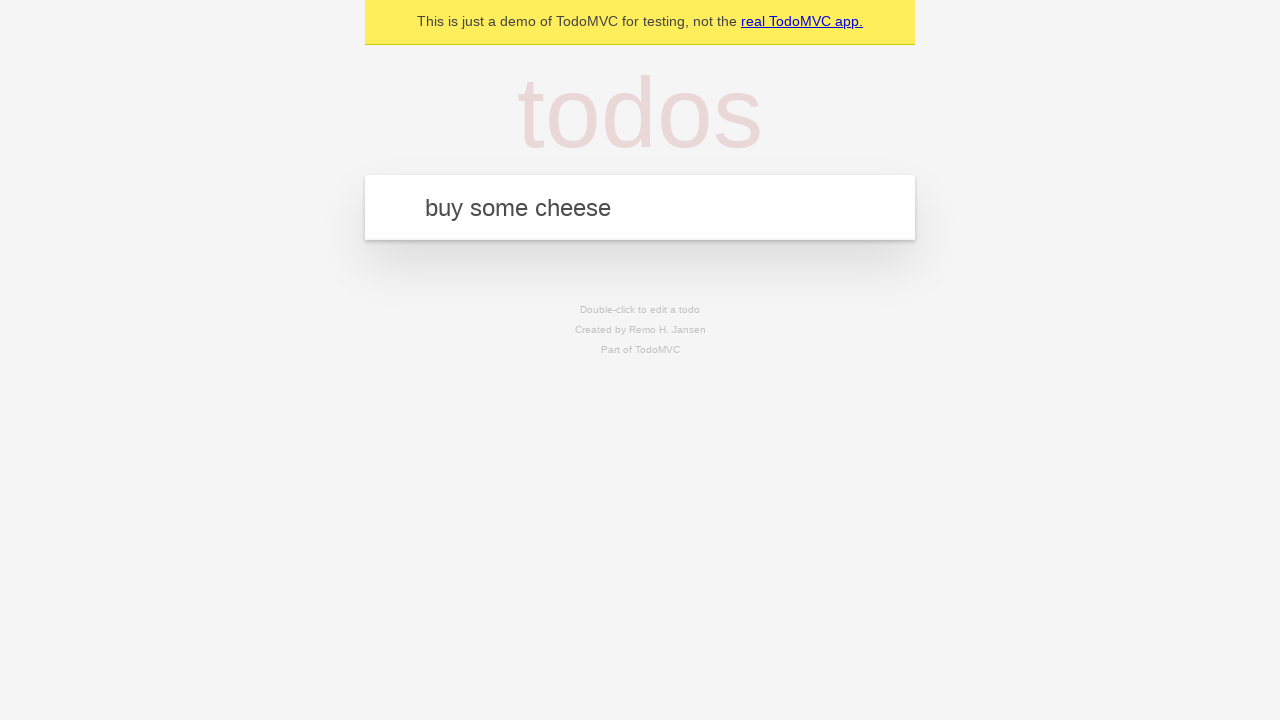

Pressed Enter to add todo 'buy some cheese' on internal:attr=[placeholder="What needs to be done?"i]
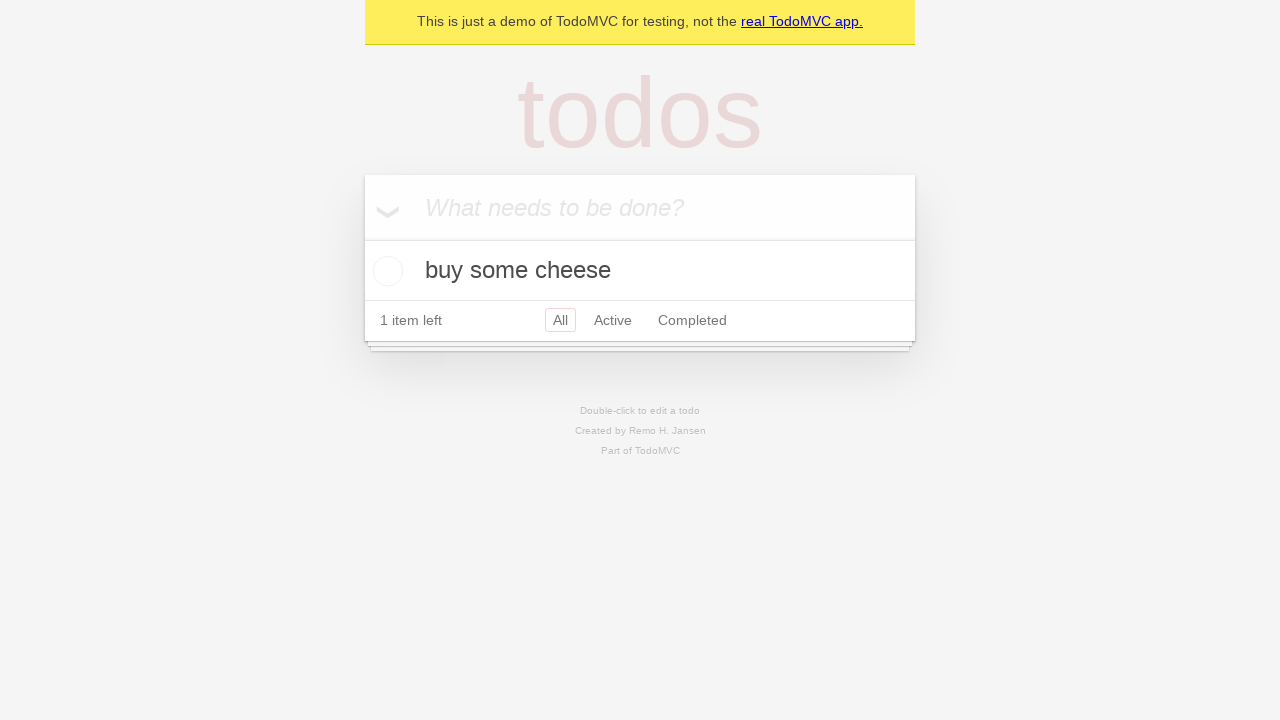

Filled todo input with 'feed the cat' on internal:attr=[placeholder="What needs to be done?"i]
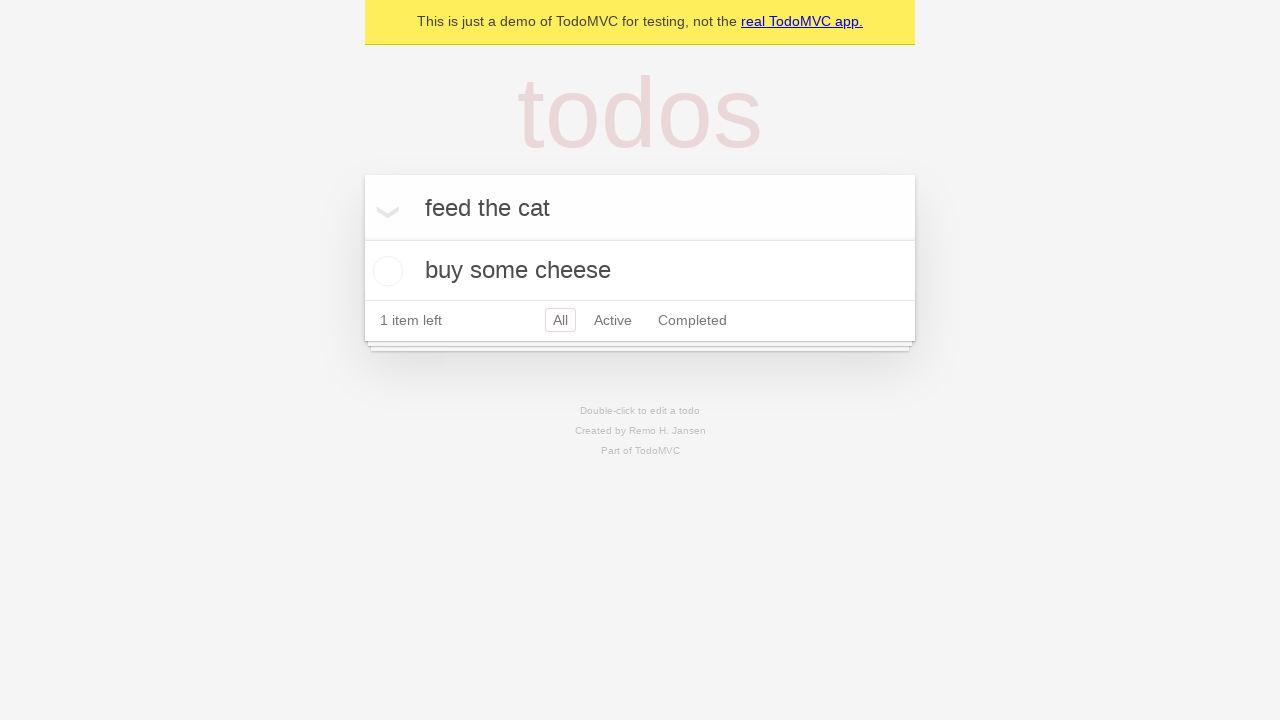

Pressed Enter to add todo 'feed the cat' on internal:attr=[placeholder="What needs to be done?"i]
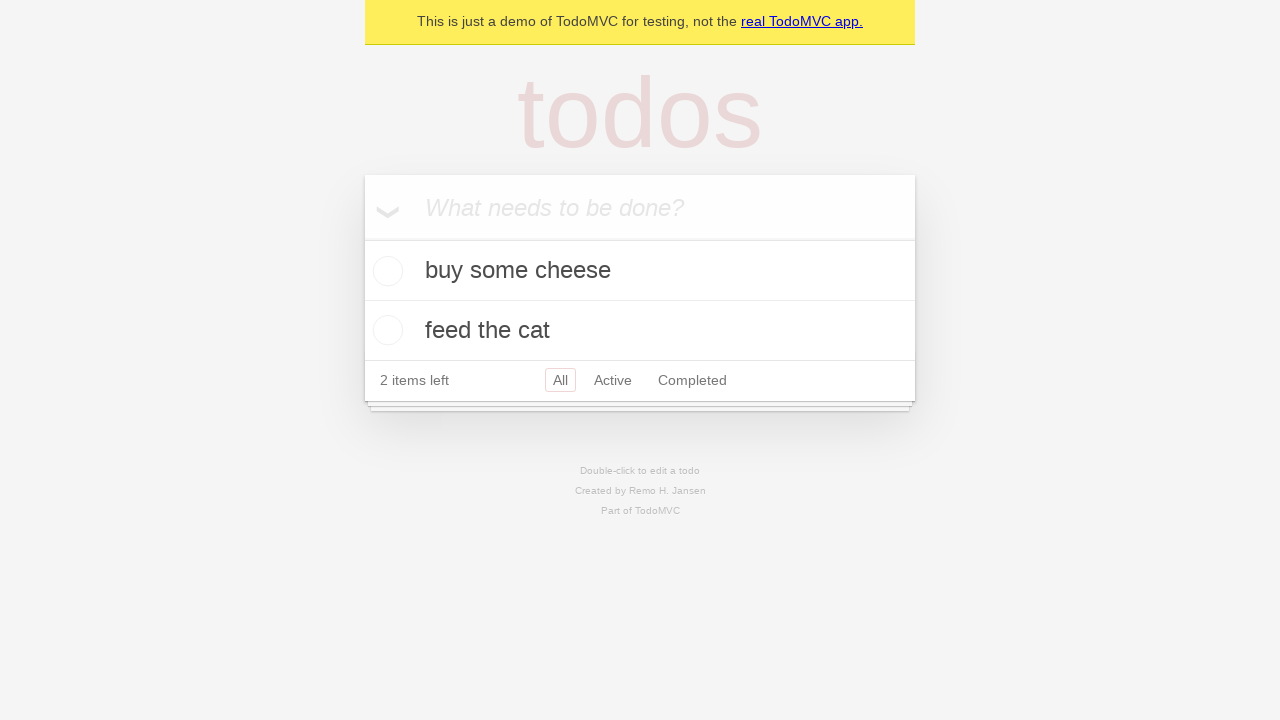

Filled todo input with 'book a doctors appointment' on internal:attr=[placeholder="What needs to be done?"i]
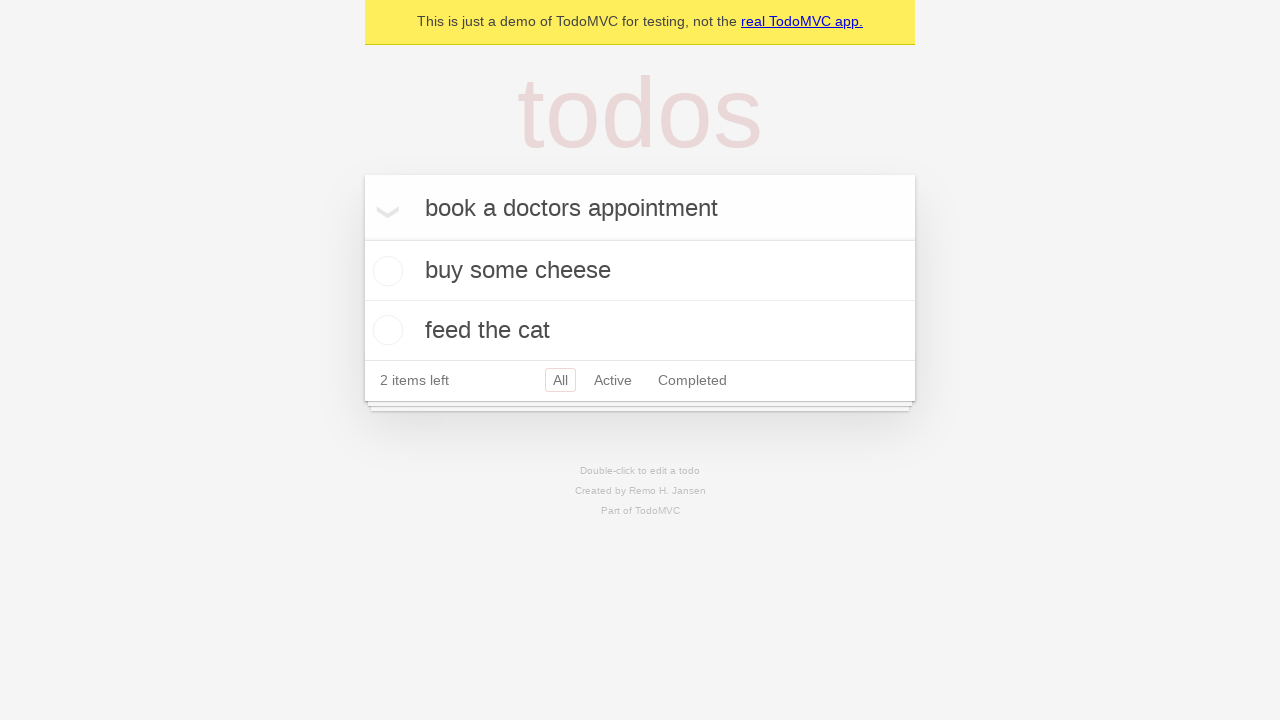

Pressed Enter to add todo 'book a doctors appointment' on internal:attr=[placeholder="What needs to be done?"i]
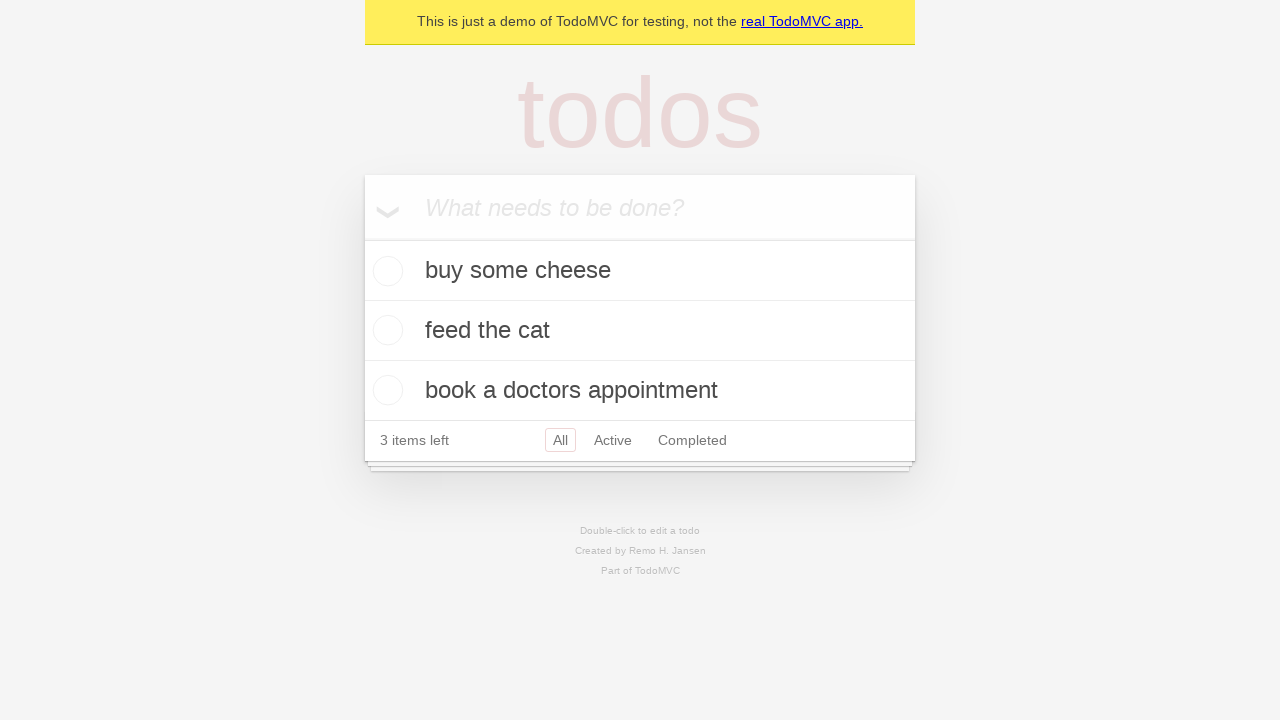

Checked the first todo item as completed at (385, 271) on .todo-list li .toggle >> nth=0
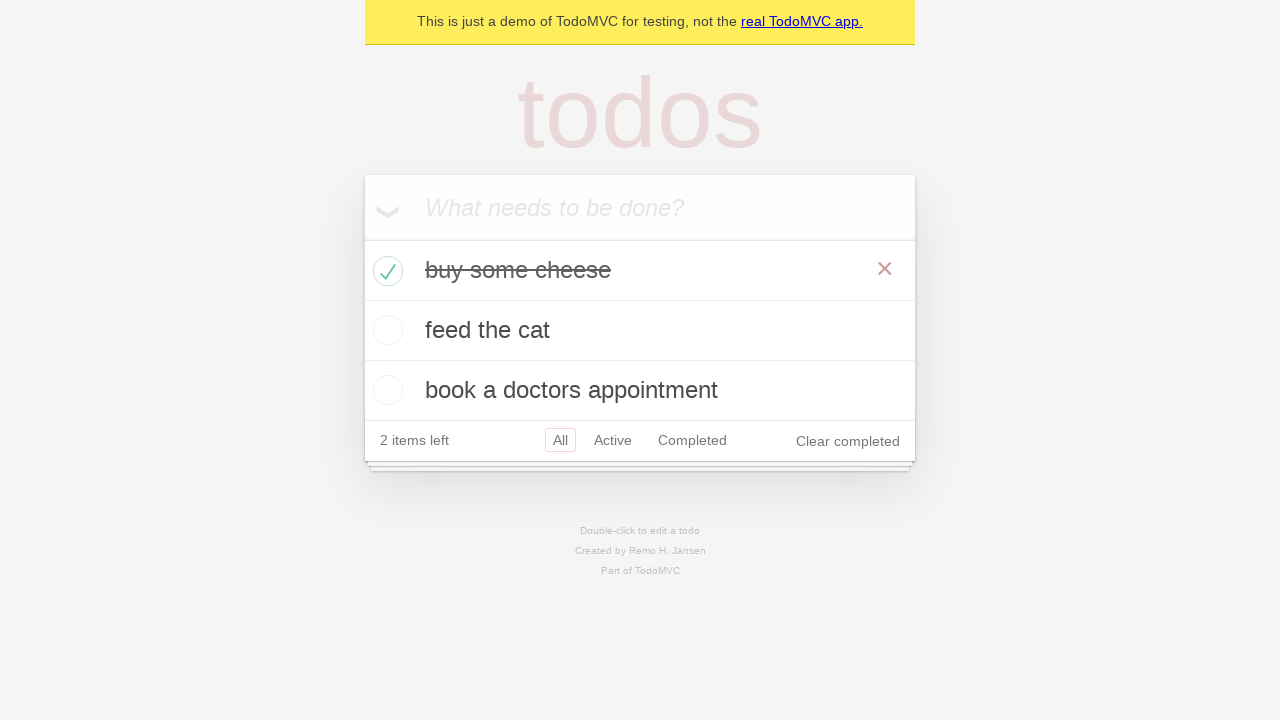

Clicked the 'Clear completed' button to remove completed items at (848, 441) on internal:role=button[name="Clear completed"i]
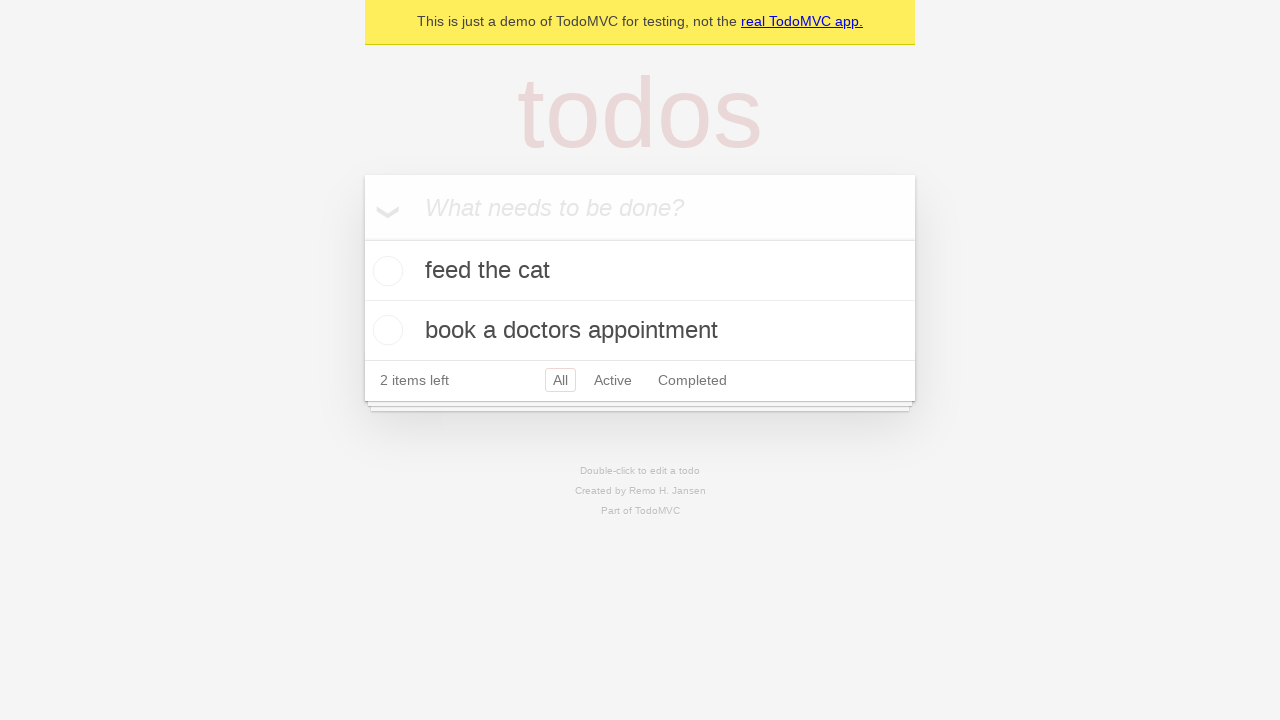

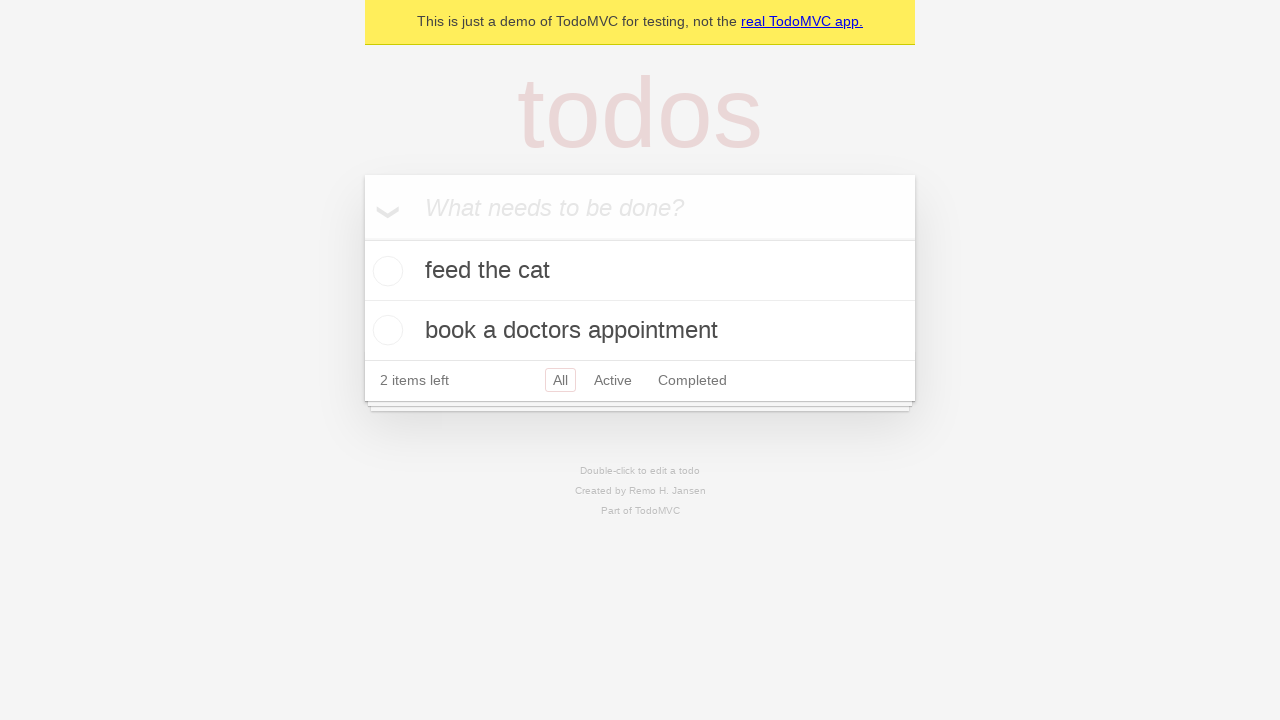